Tests form controls on a tutorial page by interacting with radio buttons, checkboxes, and buttons using JavaScript execution

Starting URL: https://www.hyrtutorials.com/p/basic-controls.html

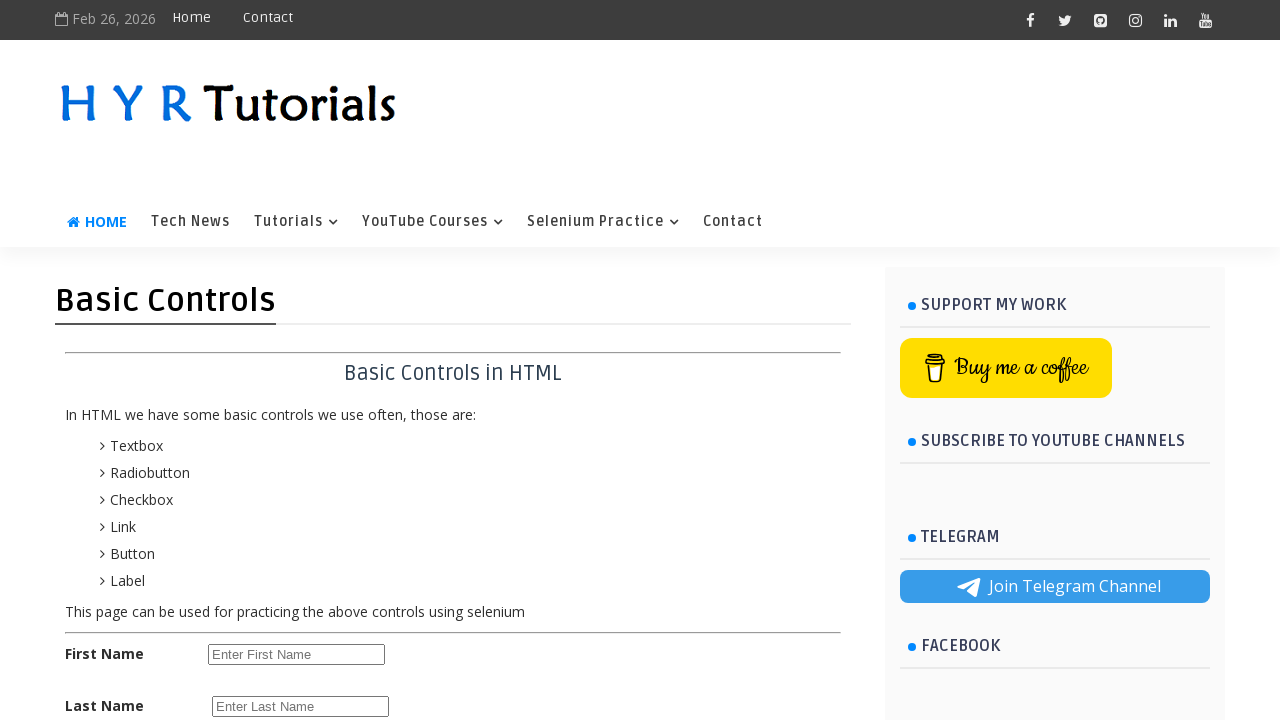

Scrolled down 1600px to make form elements visible
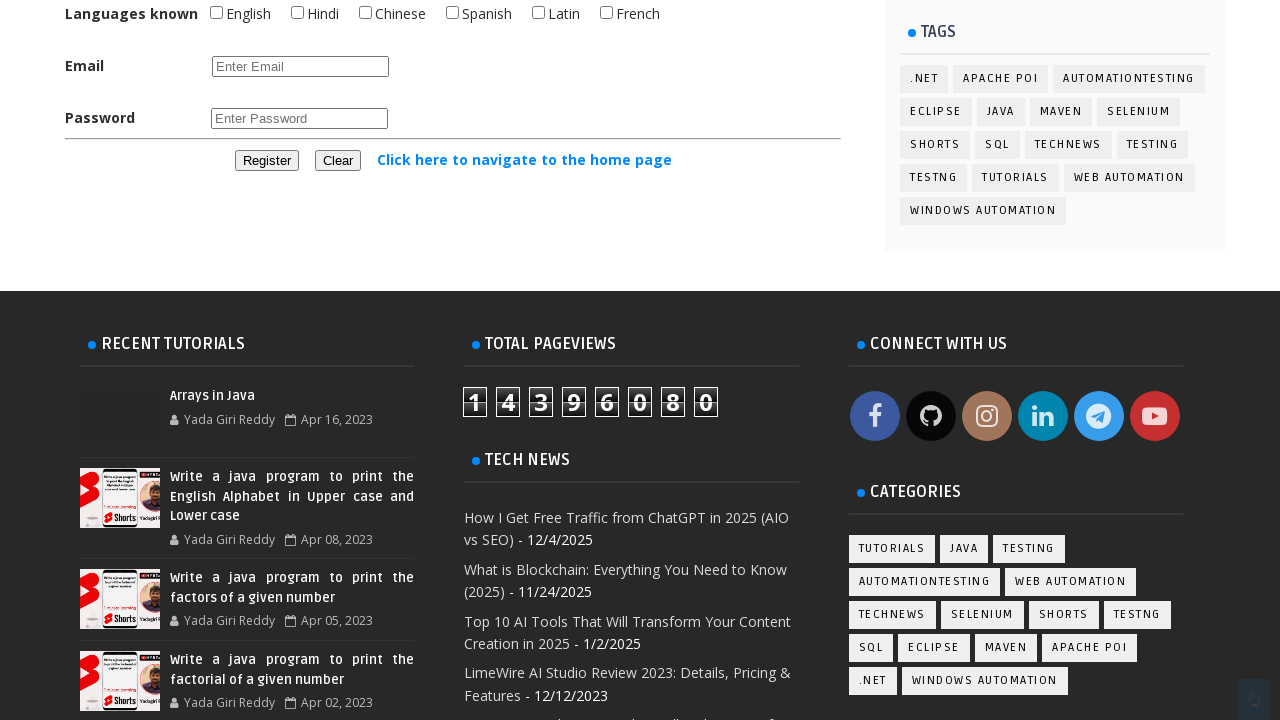

Clicked female radio button using JavaScript
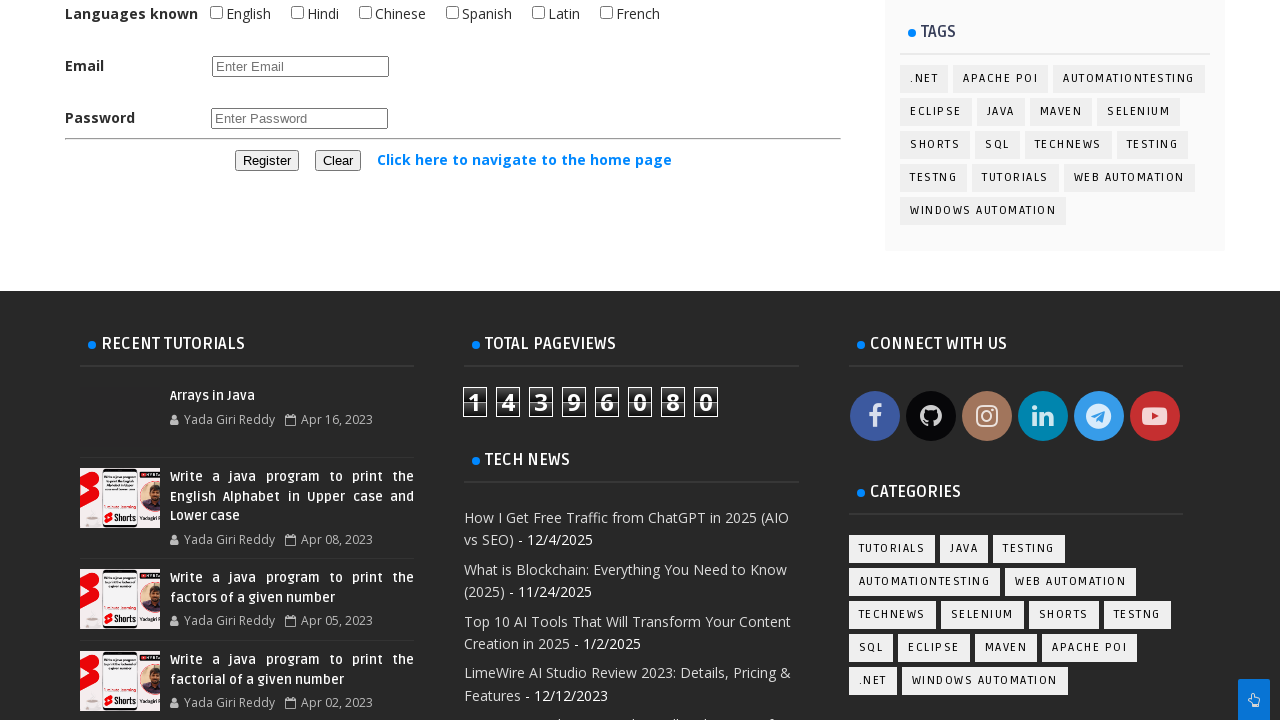

Clicked all language checkboxes using JavaScript
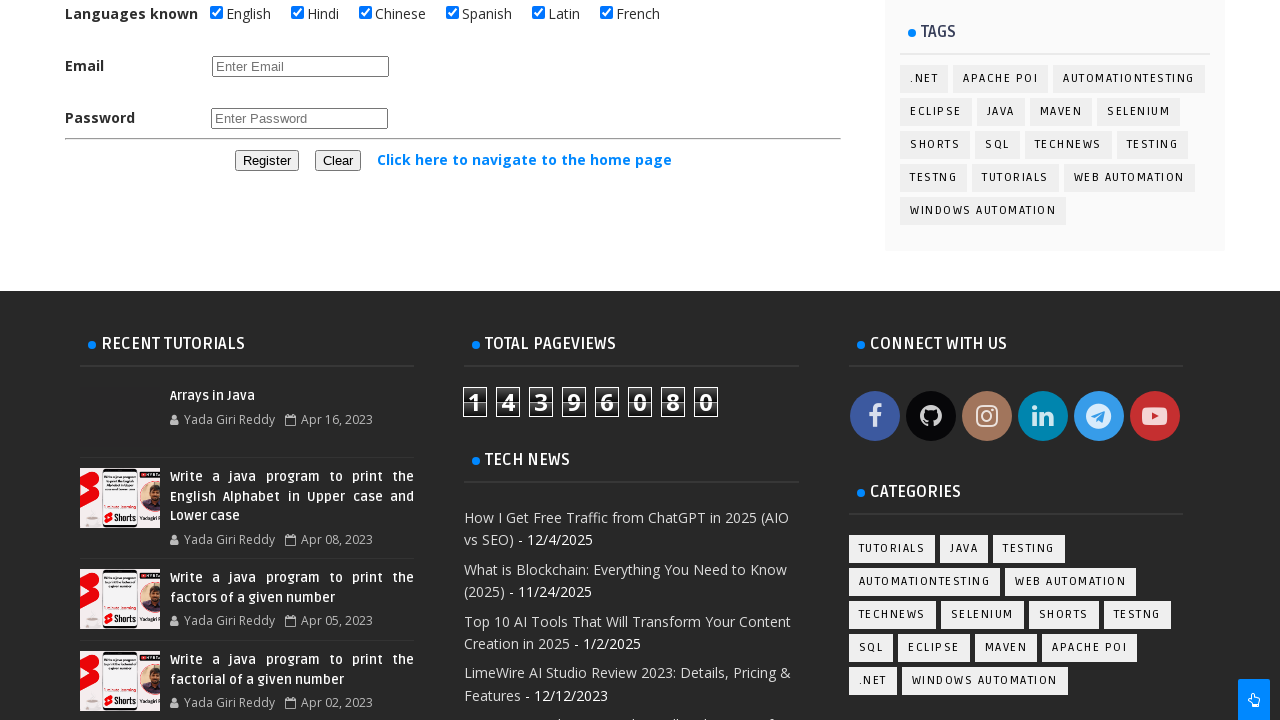

Clicked clear button to reset form
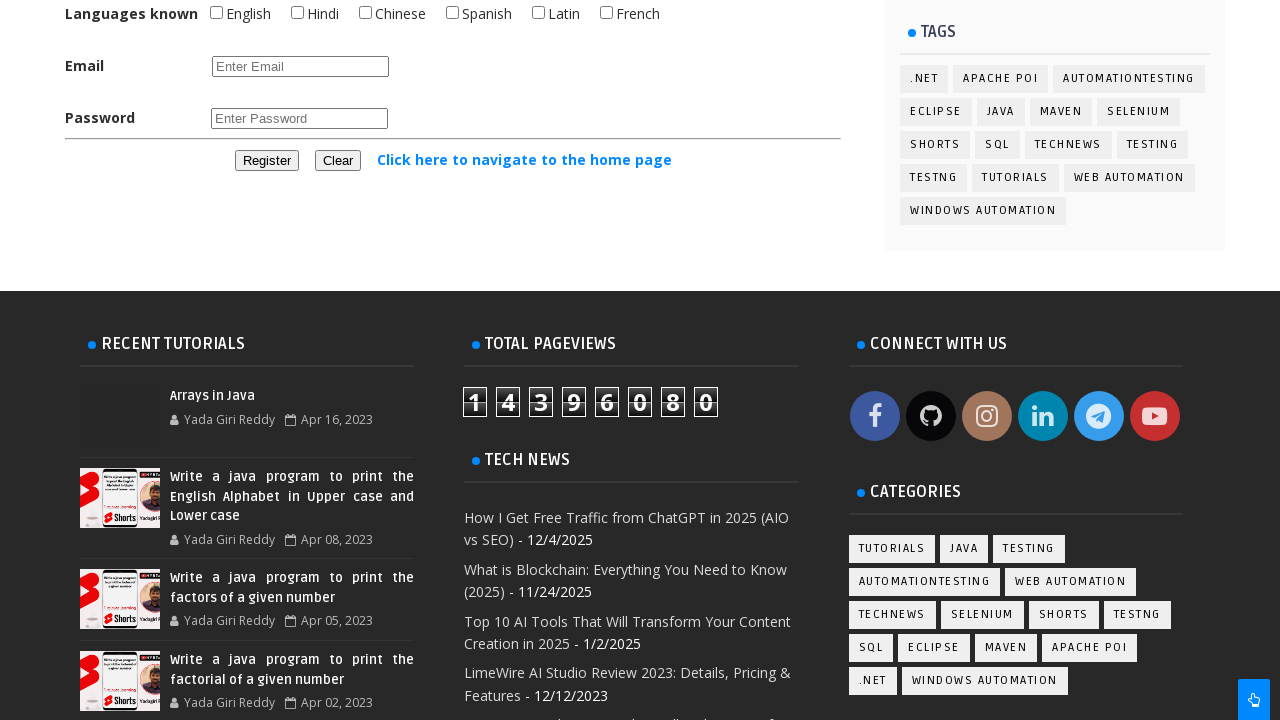

Clicked navigate home link
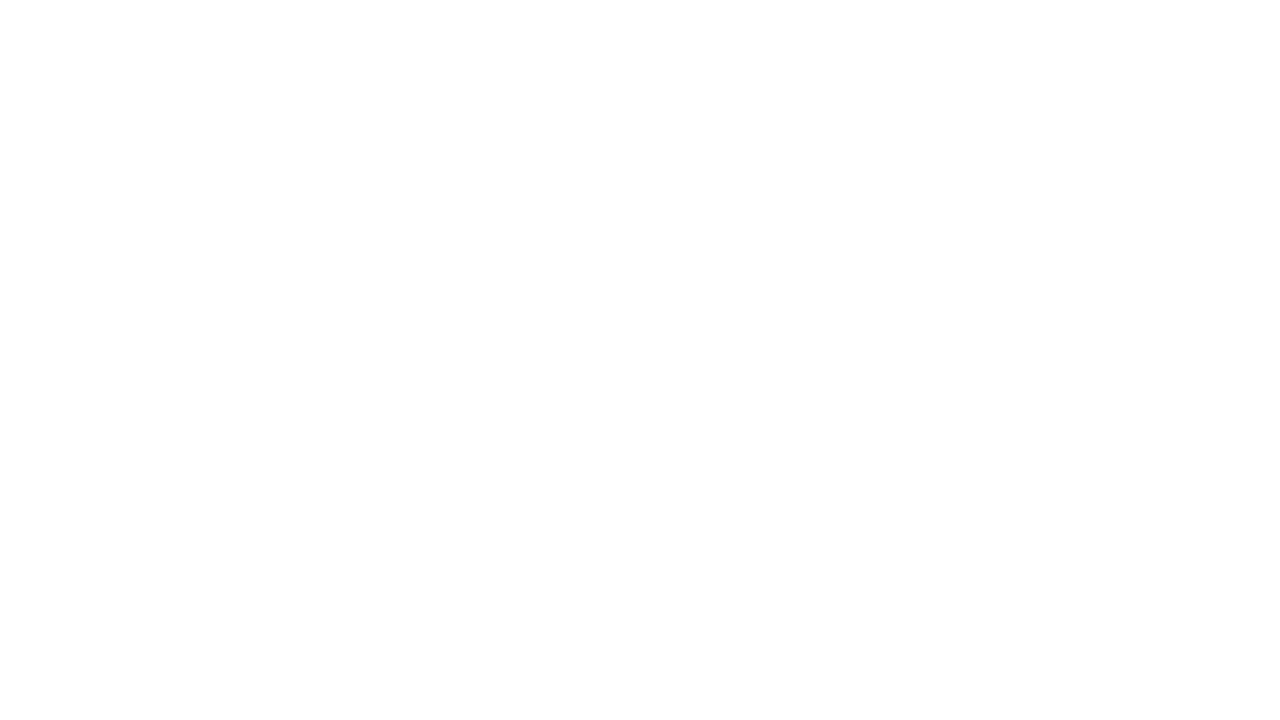

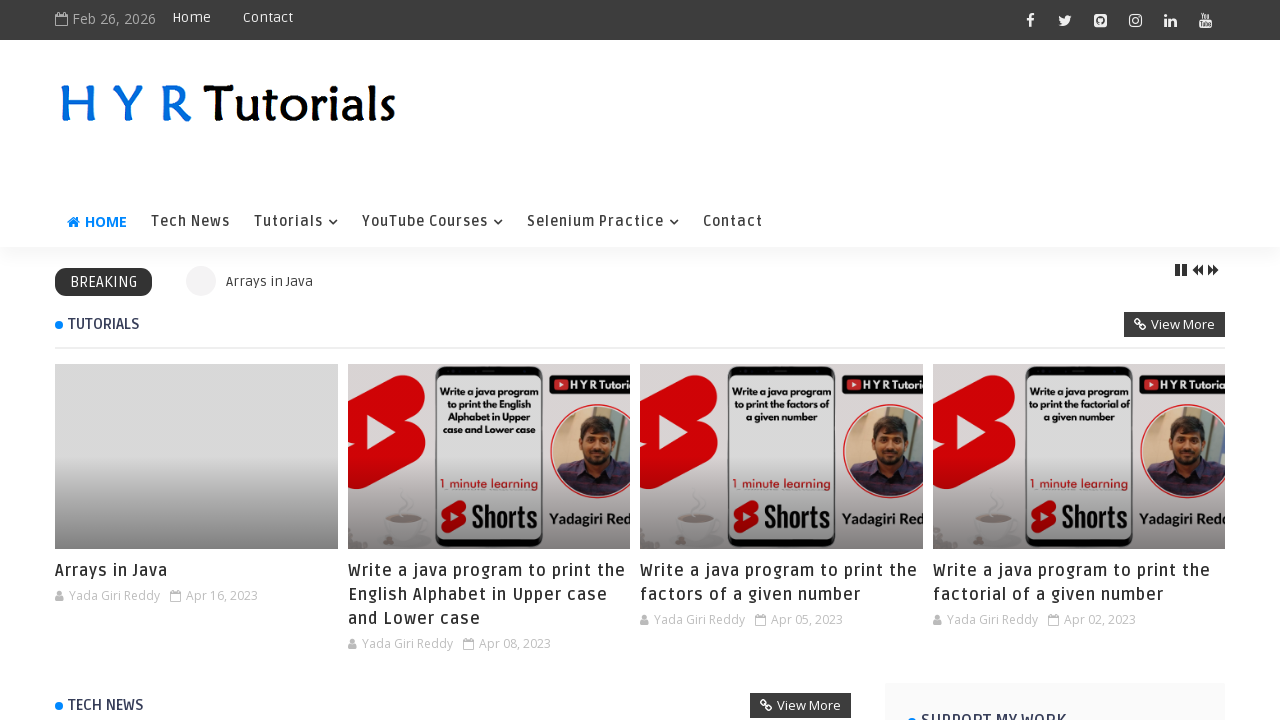